Tests window switching functionality by opening a new window via button click and switching between parent and child windows

Starting URL: https://www.rahulshettyacademy.com/AutomationPractice/

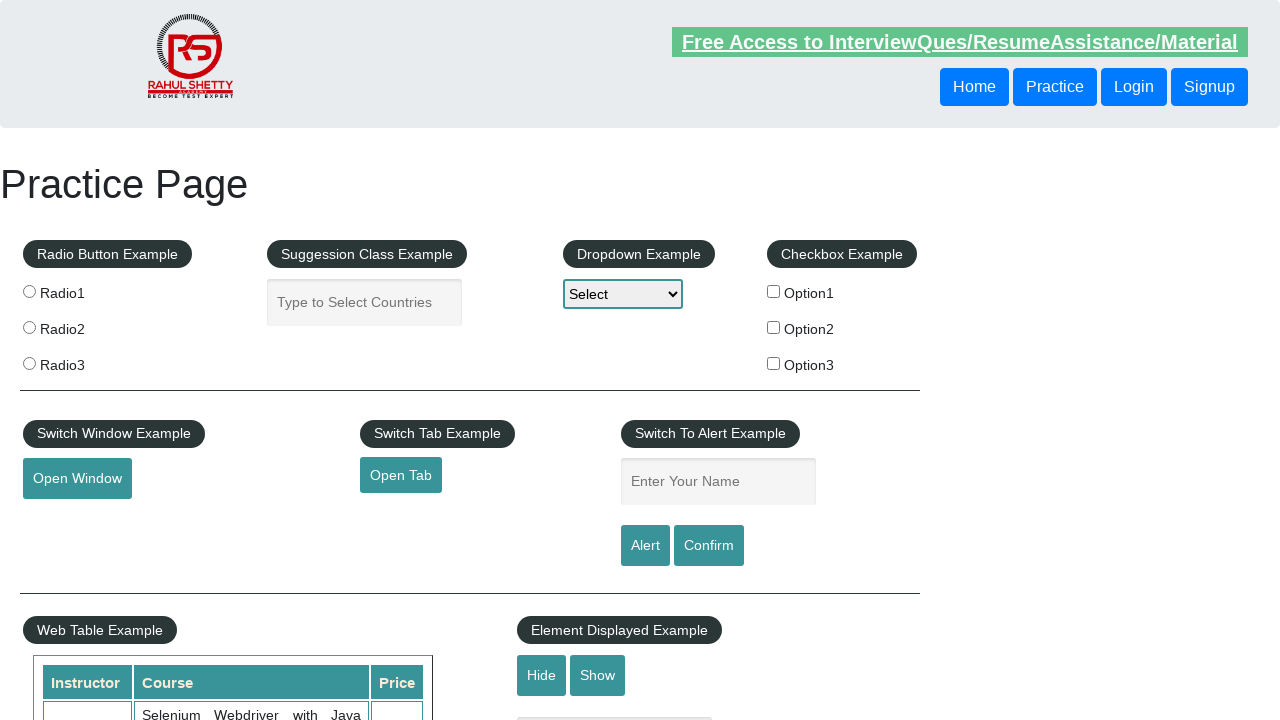

Clicked button to open new window at (77, 479) on #openwindow
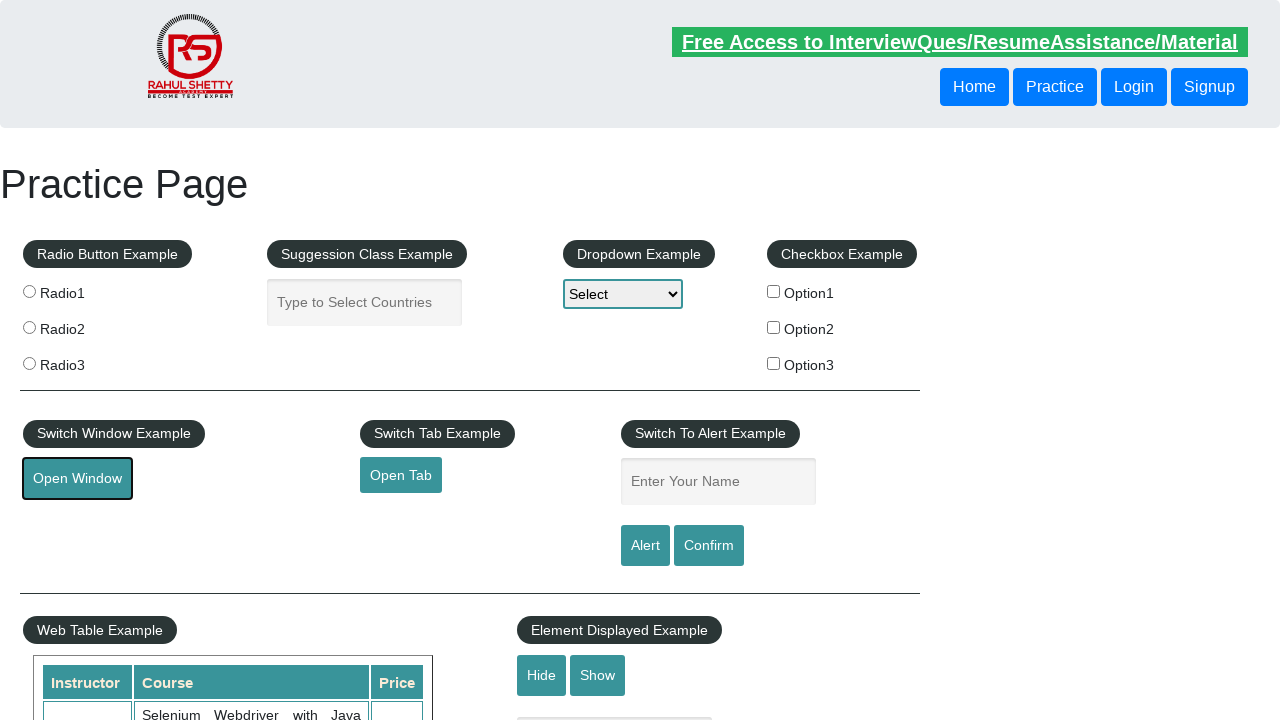

New window opened and captured
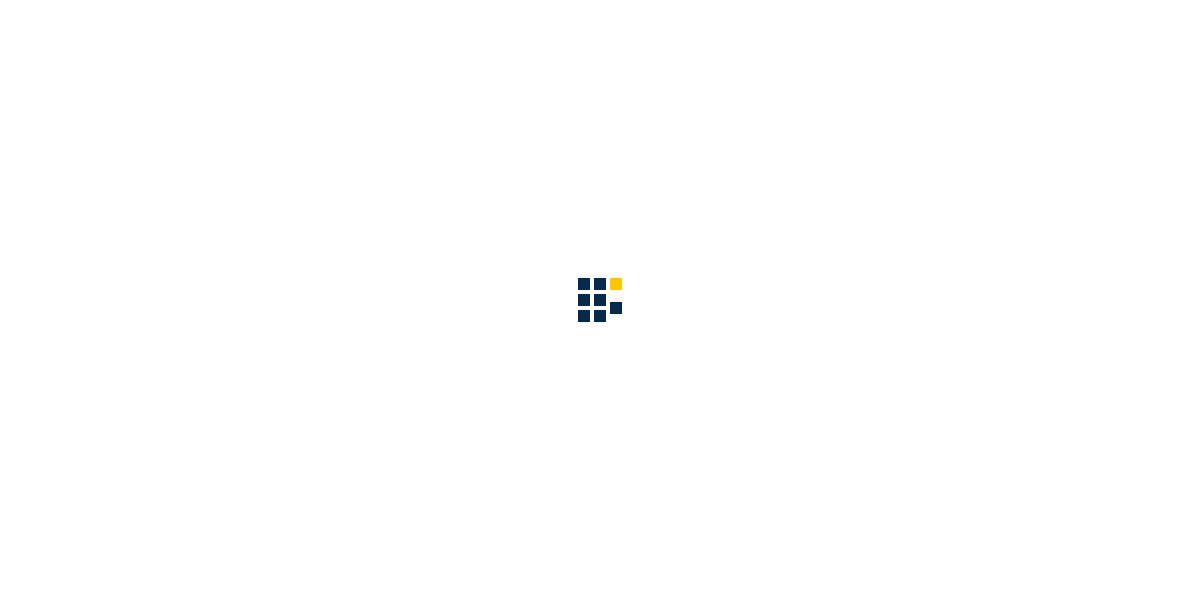

New page loaded completely
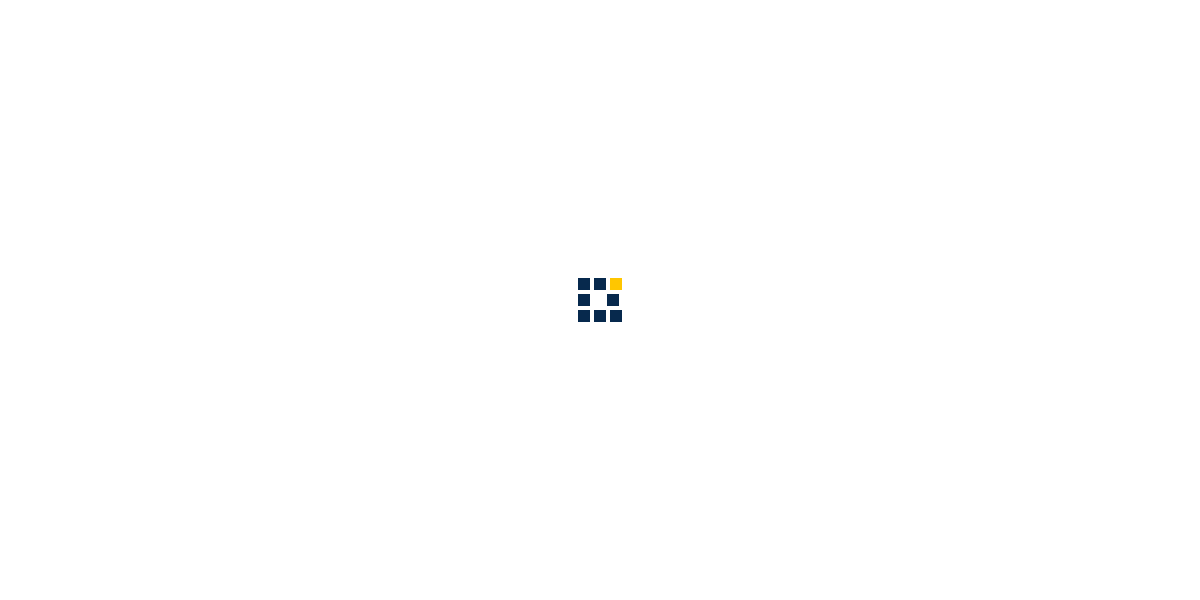

Retrieved new window title: QAClick Academy - A Testing Academy to Learn, Earn and Shine
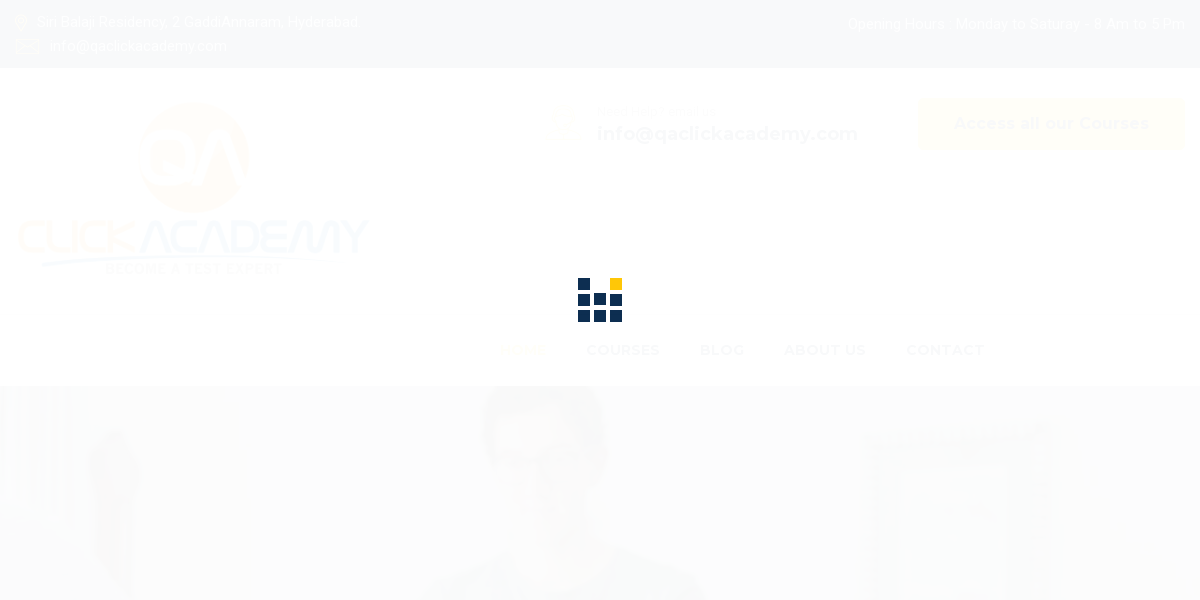

Closed the new window
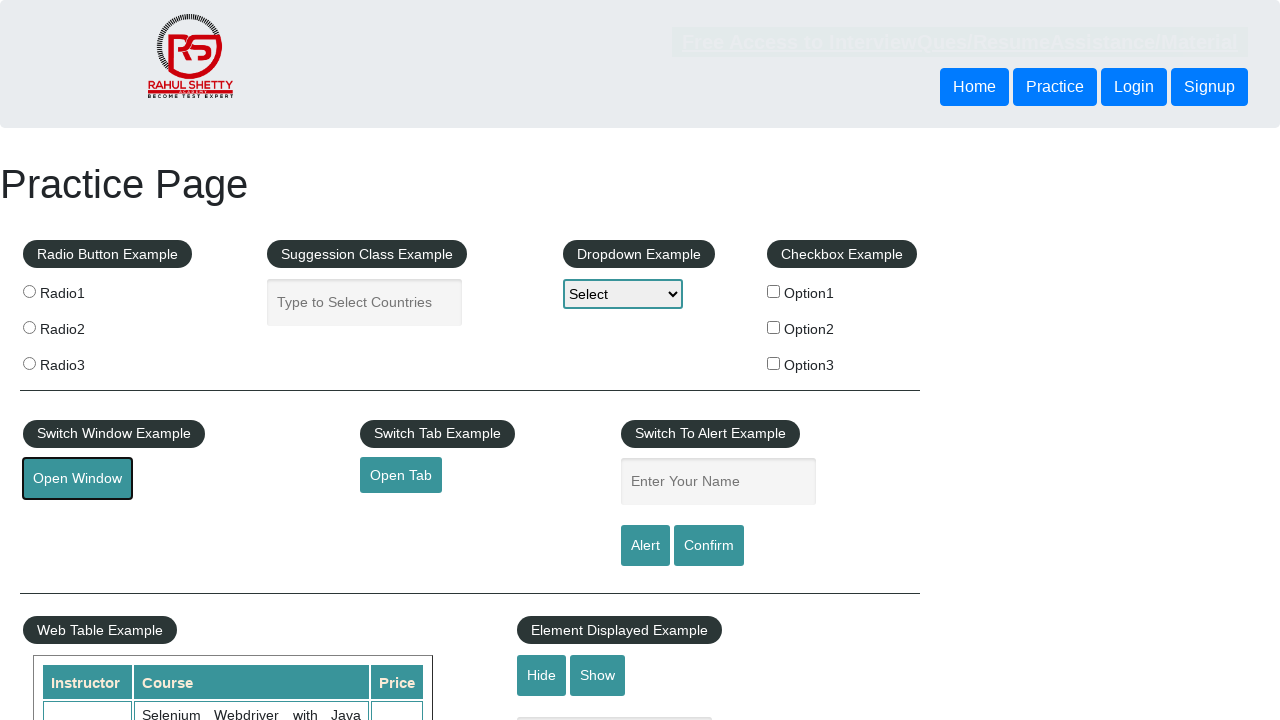

Waited 500ms and returned focus to original window
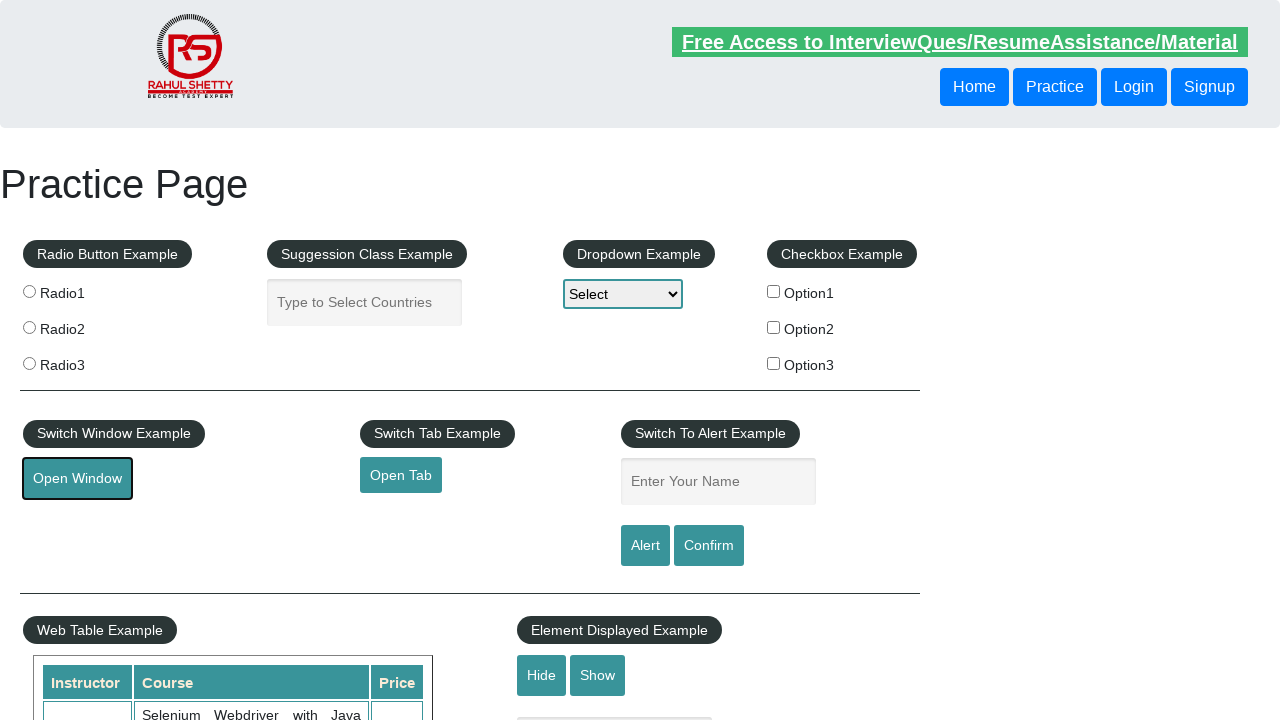

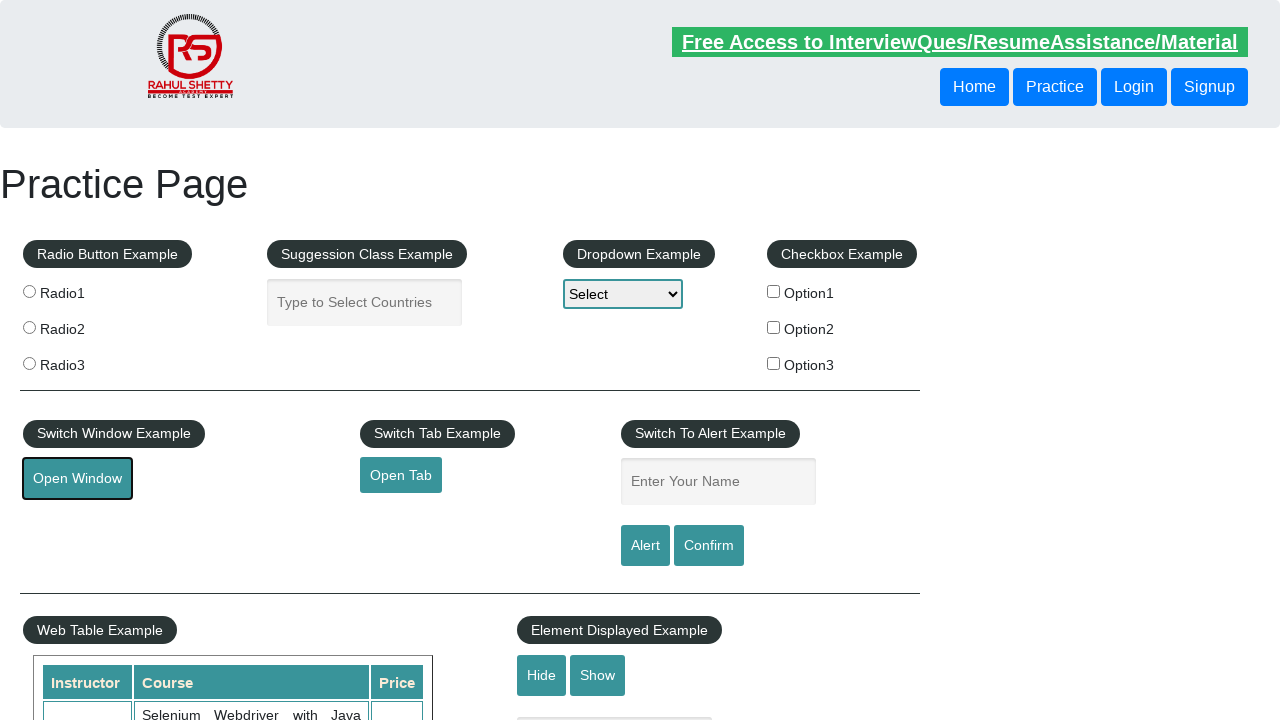